Tests drag and drop functionality by dragging an element to a drop zone

Starting URL: https://testpages.eviltester.com/styled/drag-drop-javascript.html

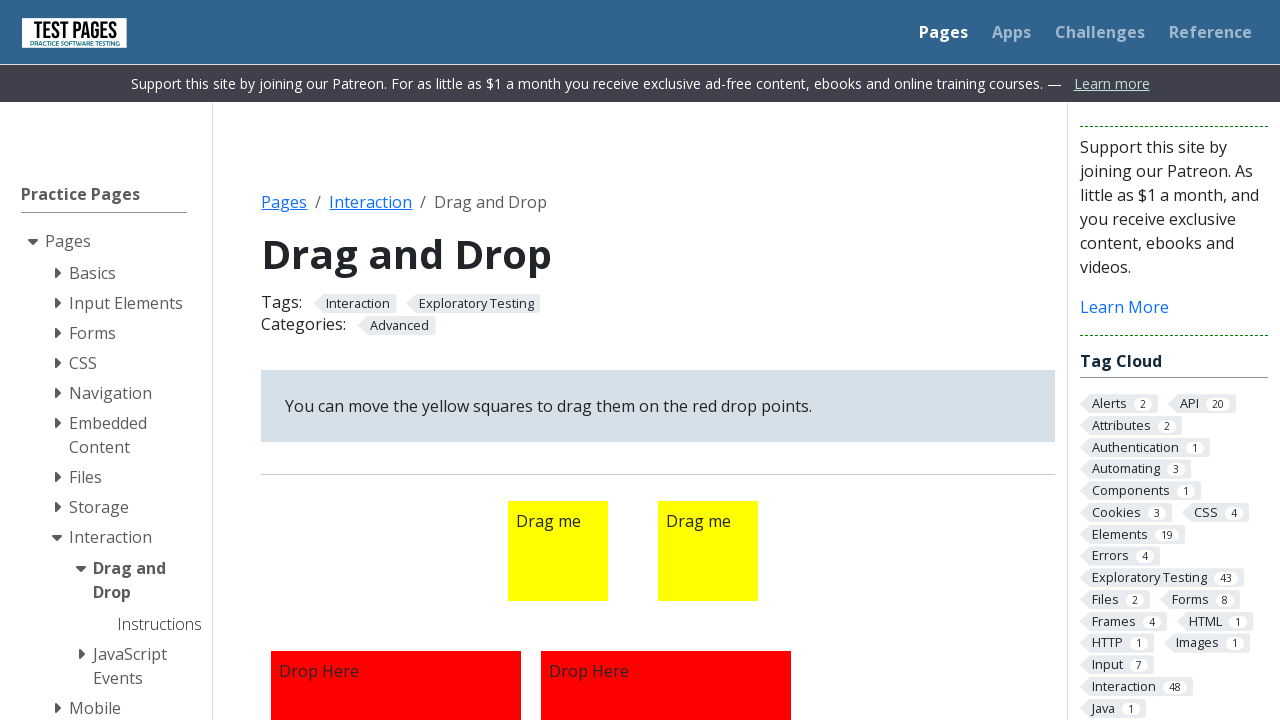

Navigated to drag and drop test page
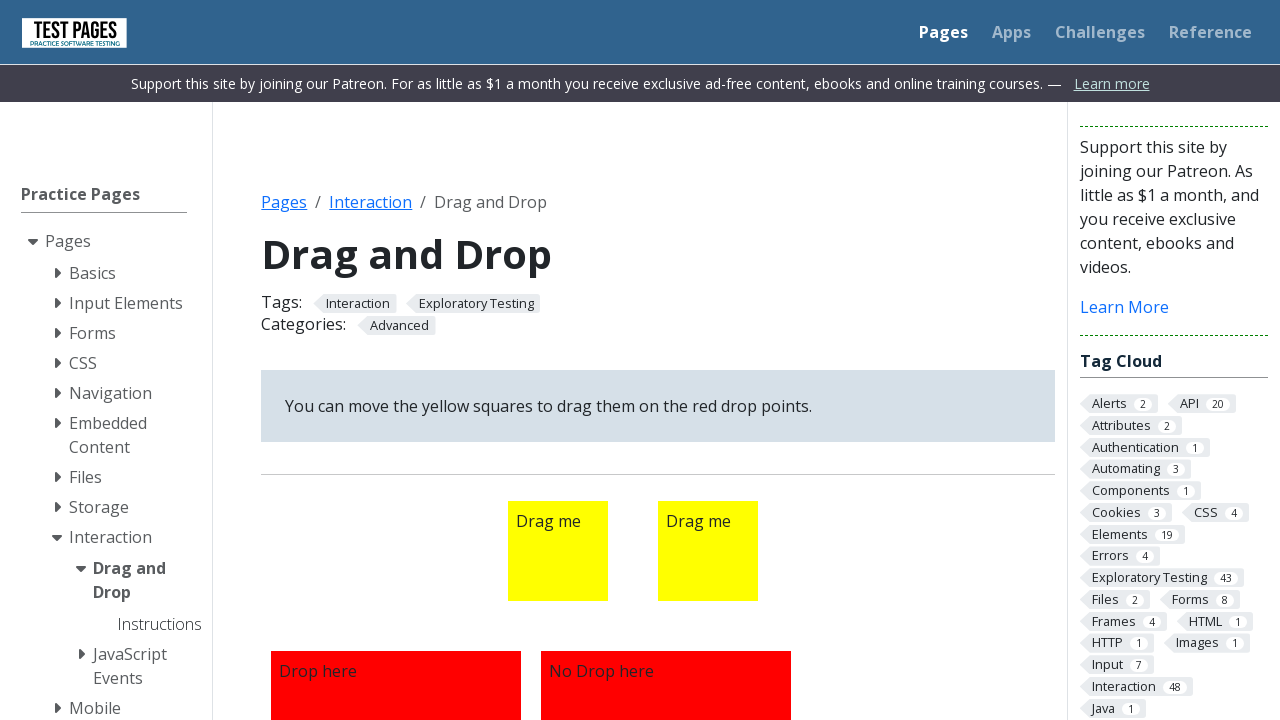

Dragged draggable1 element to droppable1 drop zone at (396, 595)
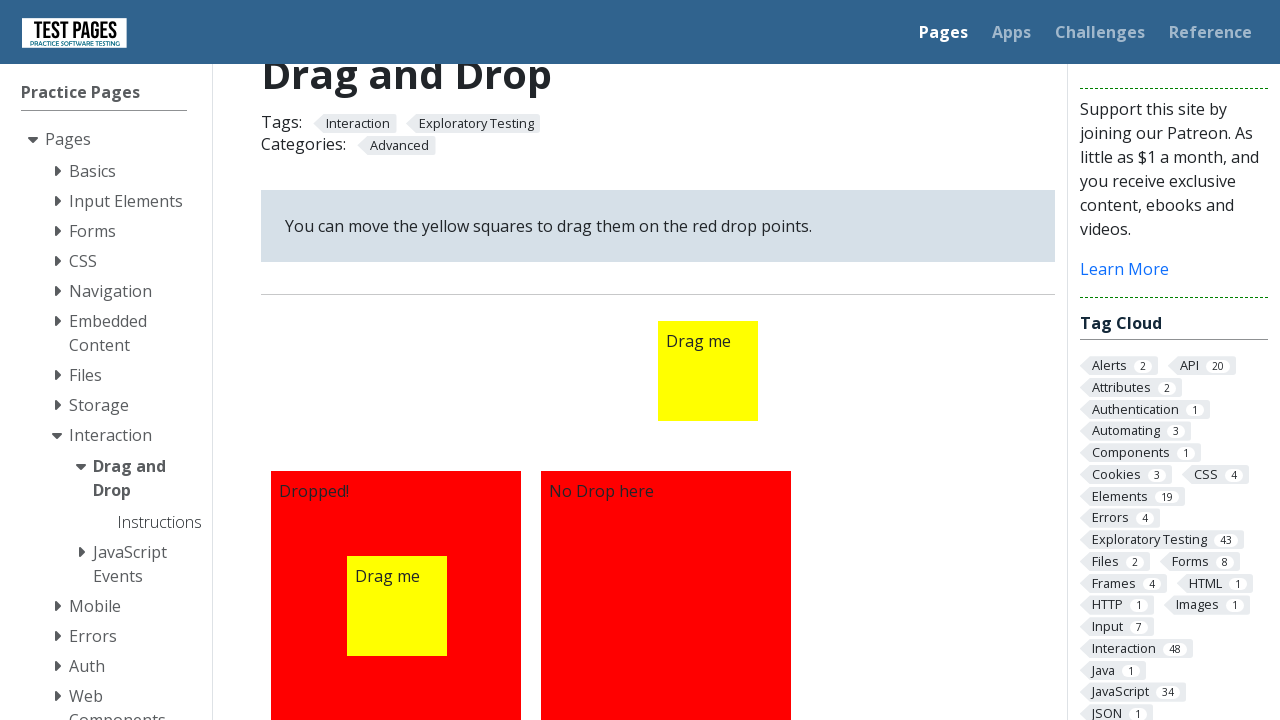

Verified that drop zone contains 'Dropped!' text
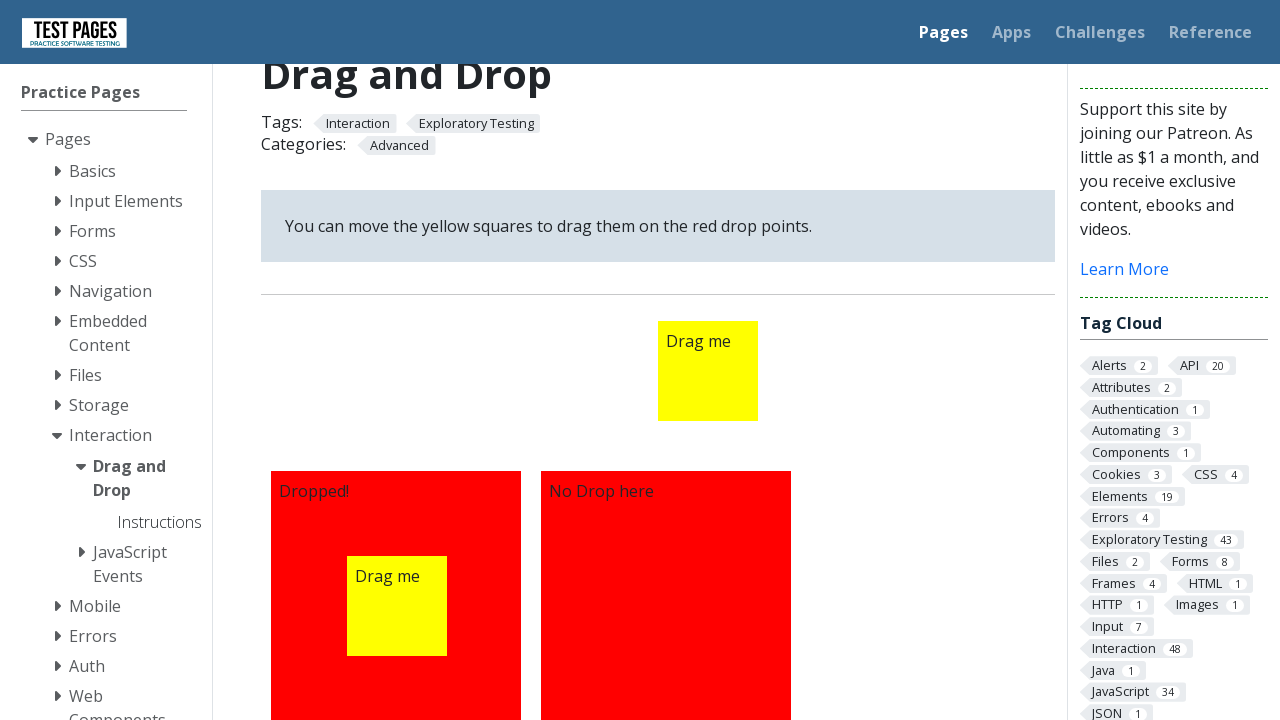

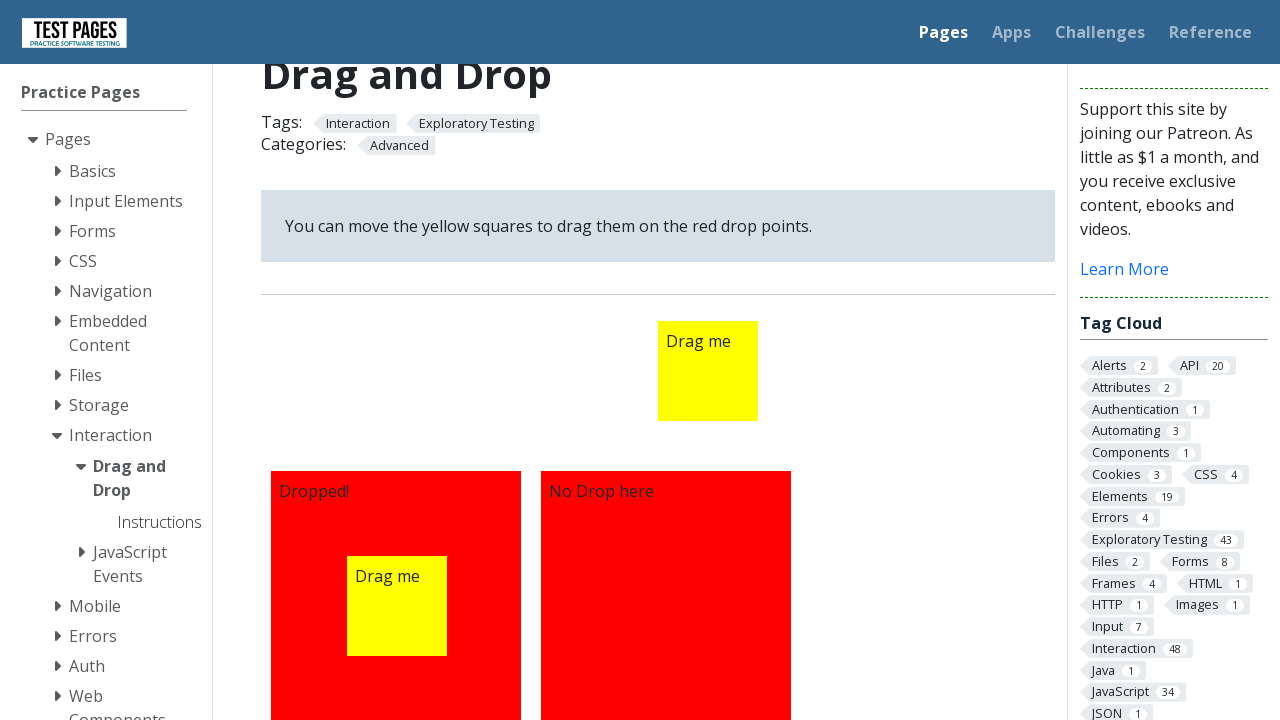